Navigates to an alert testing page and clicks on a button to trigger an alert dialog

Starting URL: https://www.leafground.com/alert.xhtml

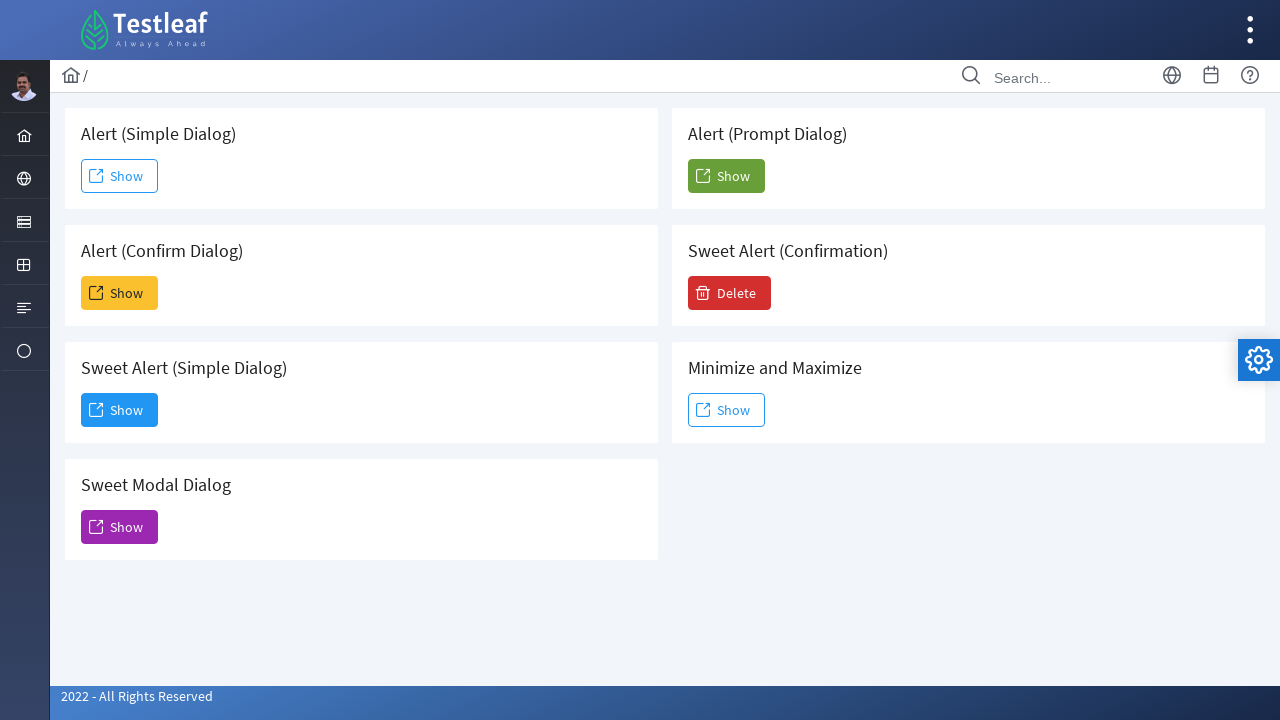

Navigated to alert testing page
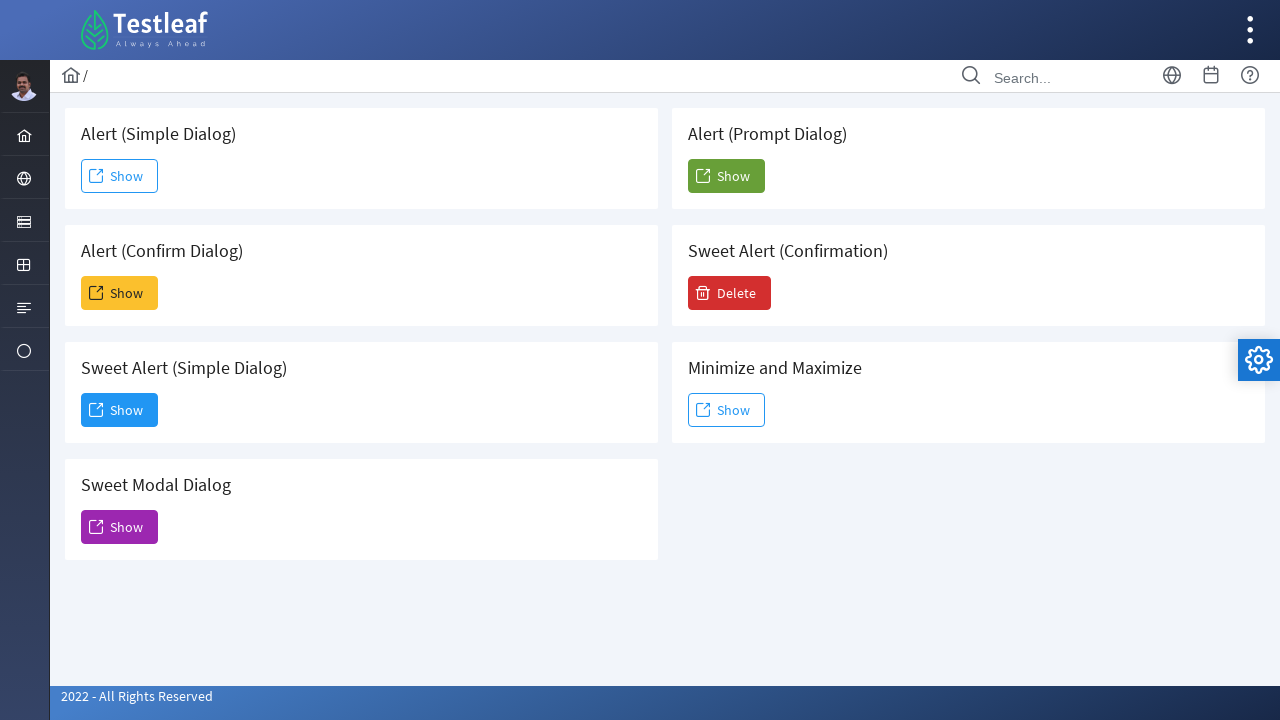

Clicked alert trigger button at (120, 176) on xpath=//*[@id="j_idt88:j_idt91"]/span[2]
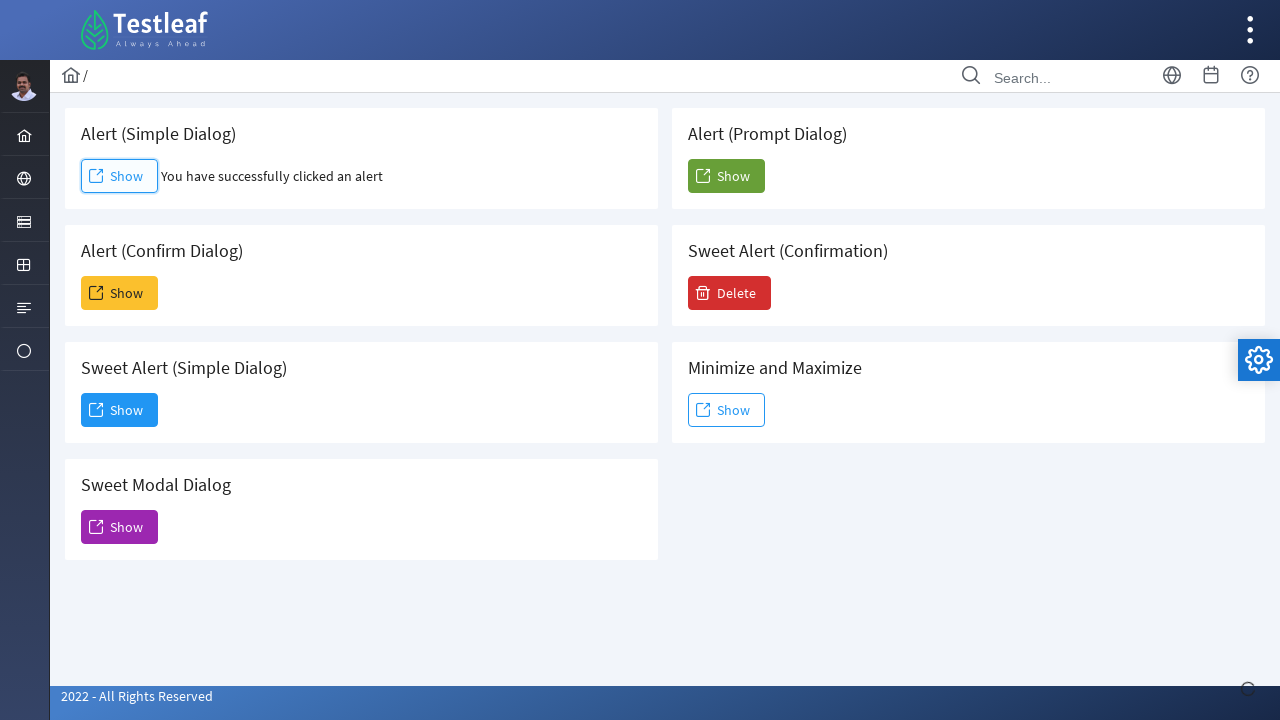

Alert dialog accepted
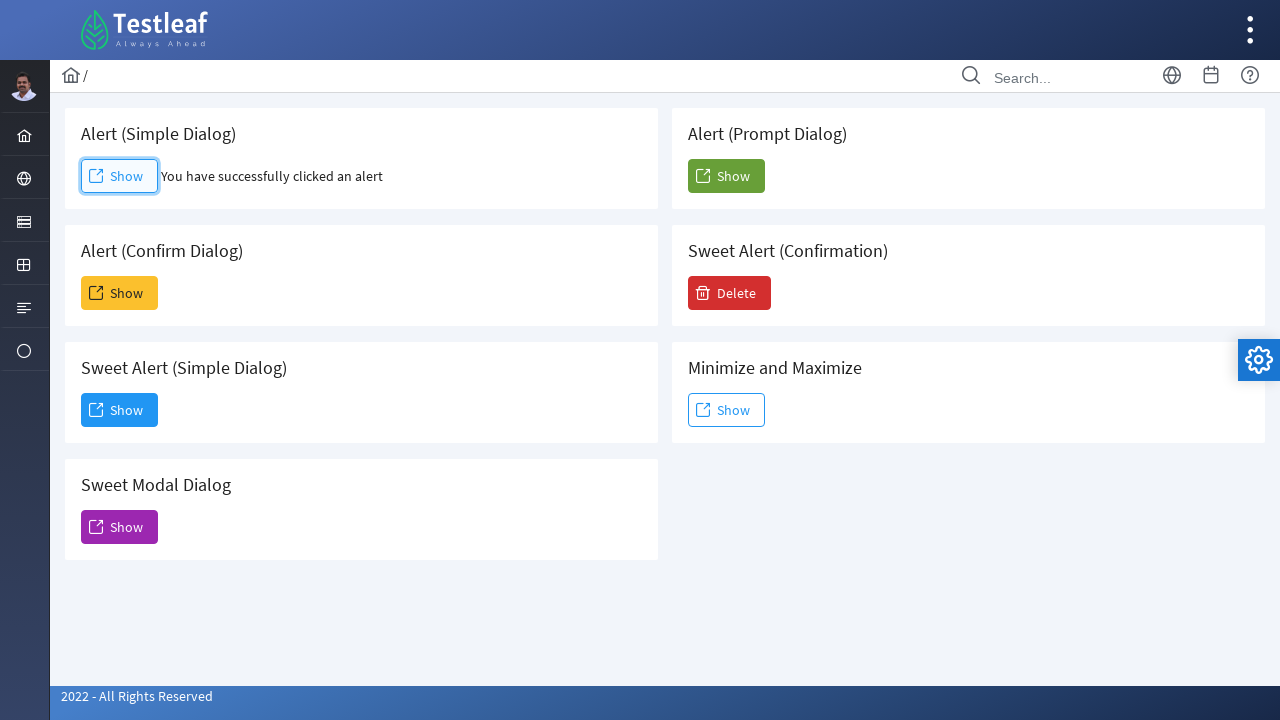

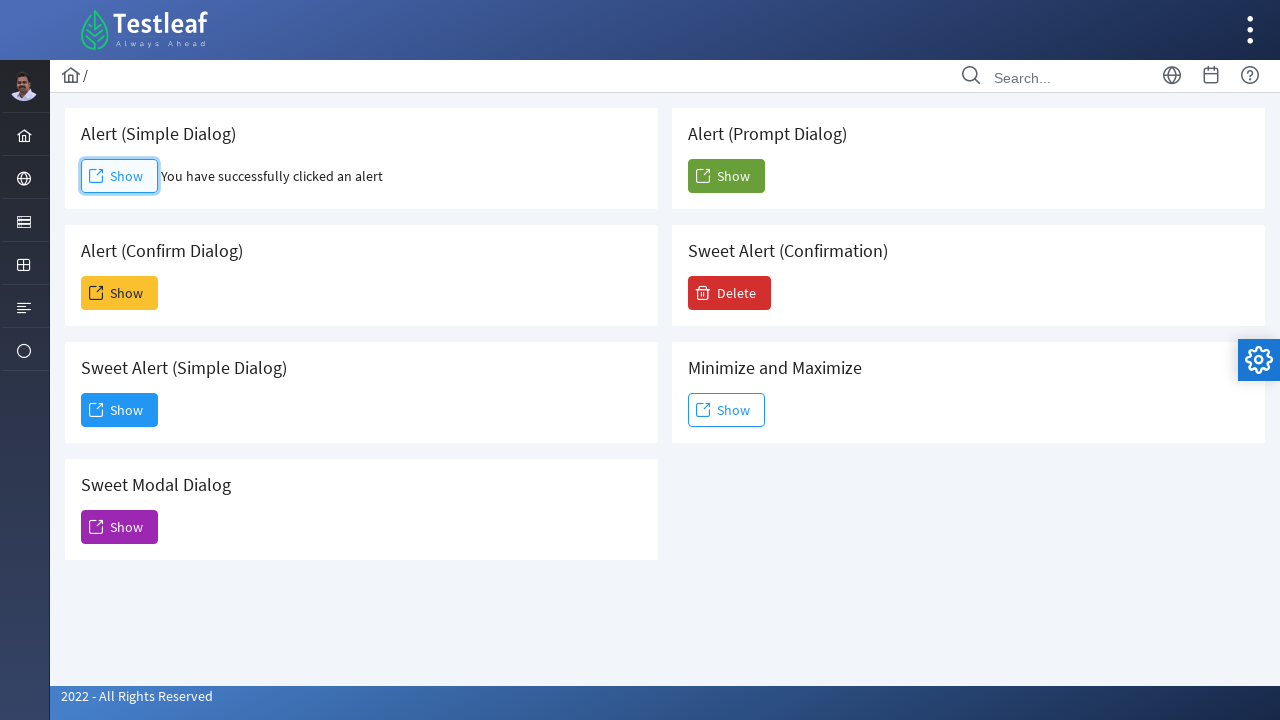